Navigates to a Greek news website and clicks on the politics section link

Starting URL: http://www.newsbeast.gr

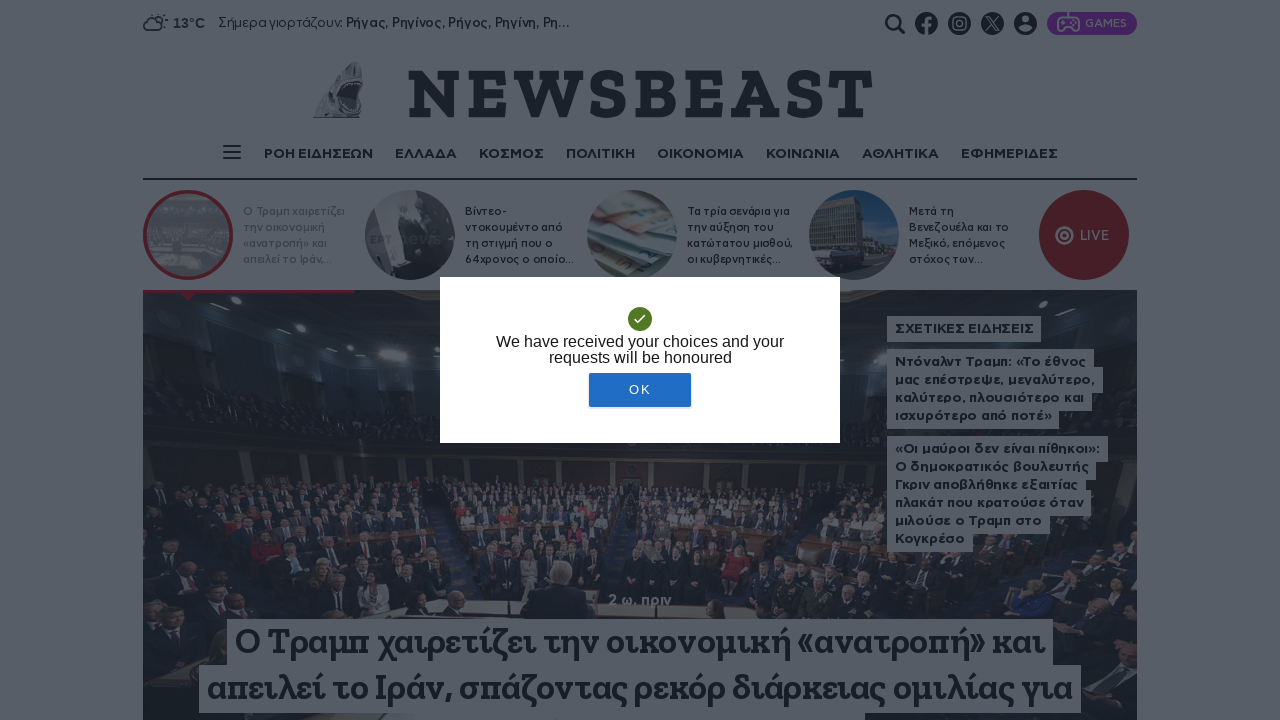

Navigated to Greek news website http://www.newsbeast.gr
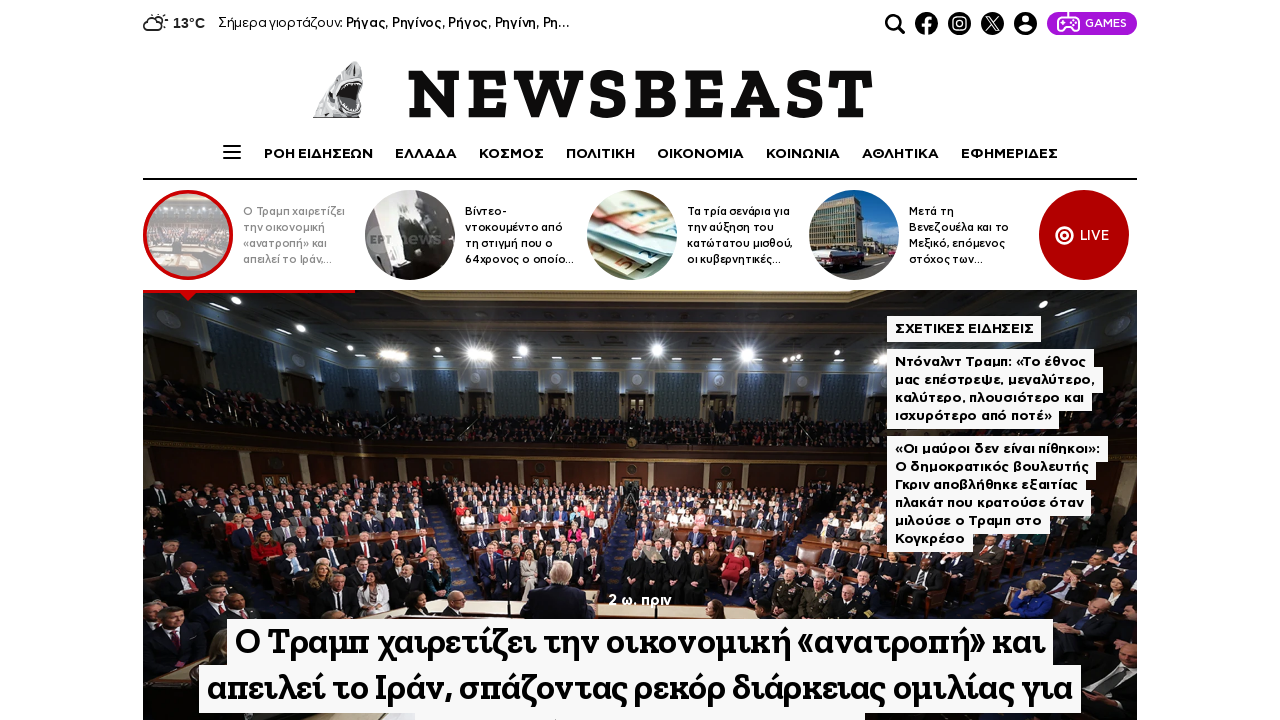

Politics section link became visible
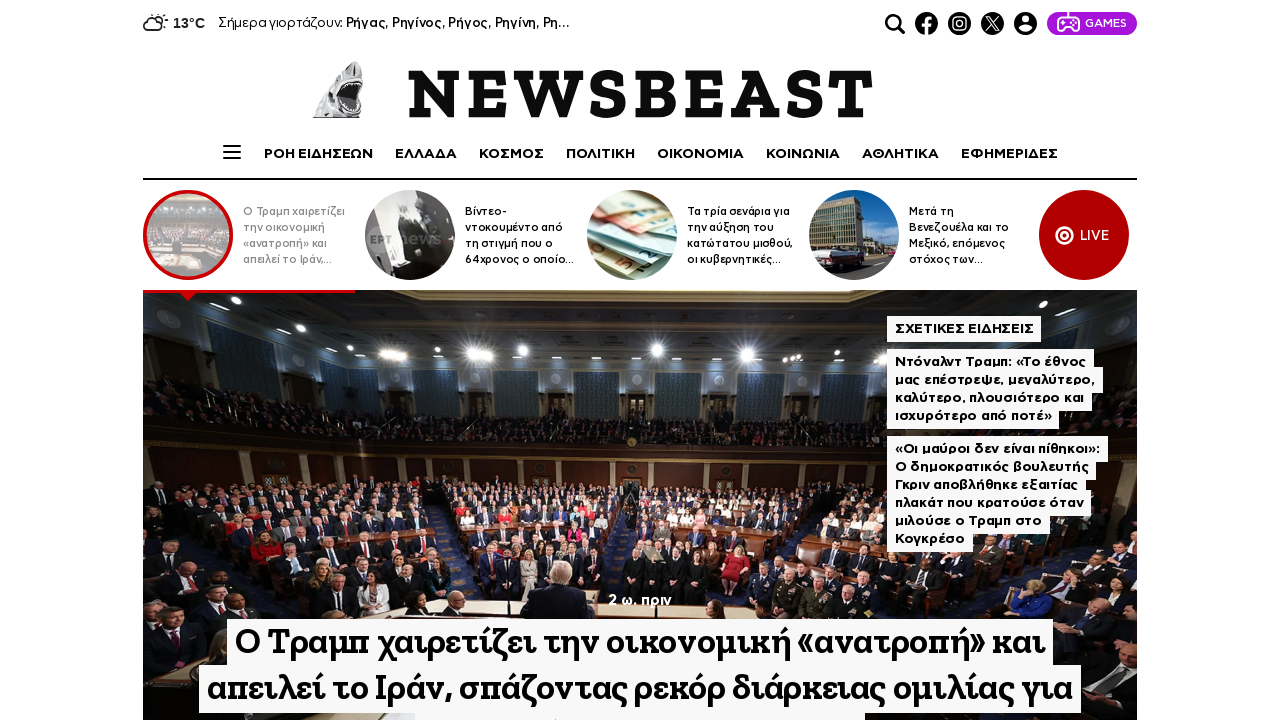

Clicked on the politics (ΠΟΛΙΤΙΚΗ) section link at (601, 154) on text=ΠΟΛΙΤΙΚΗ
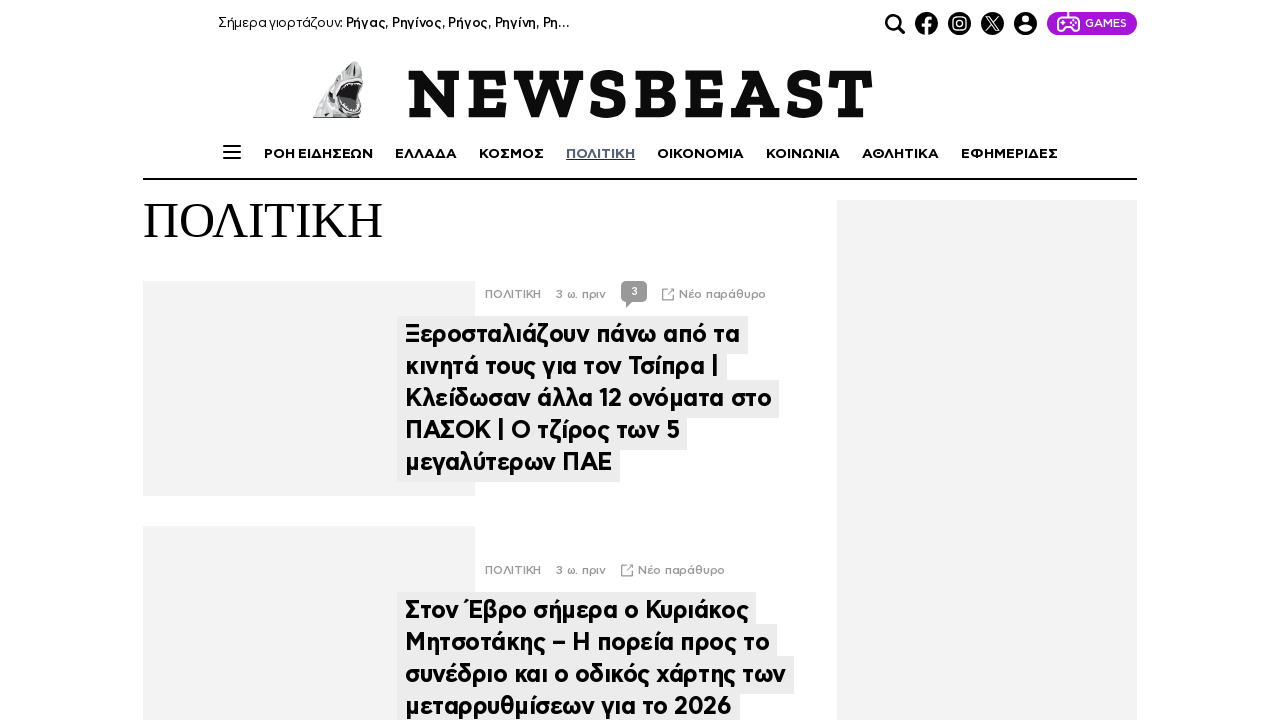

Politics page loaded successfully
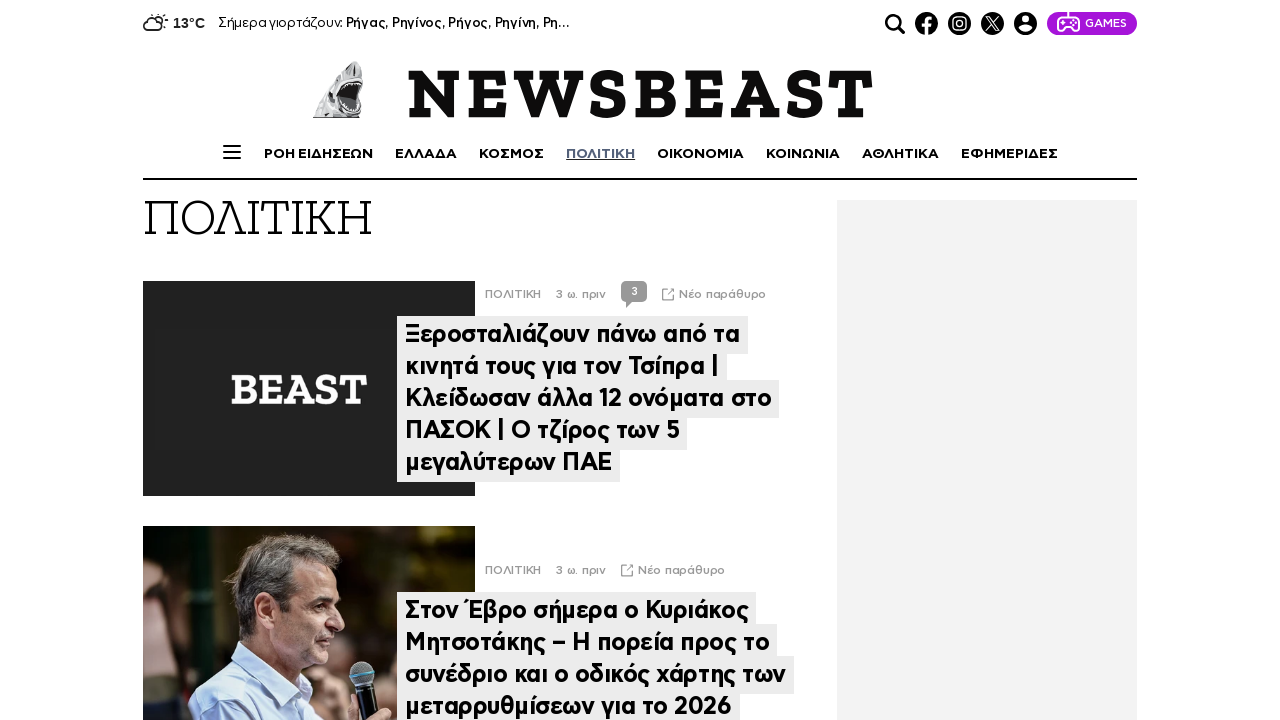

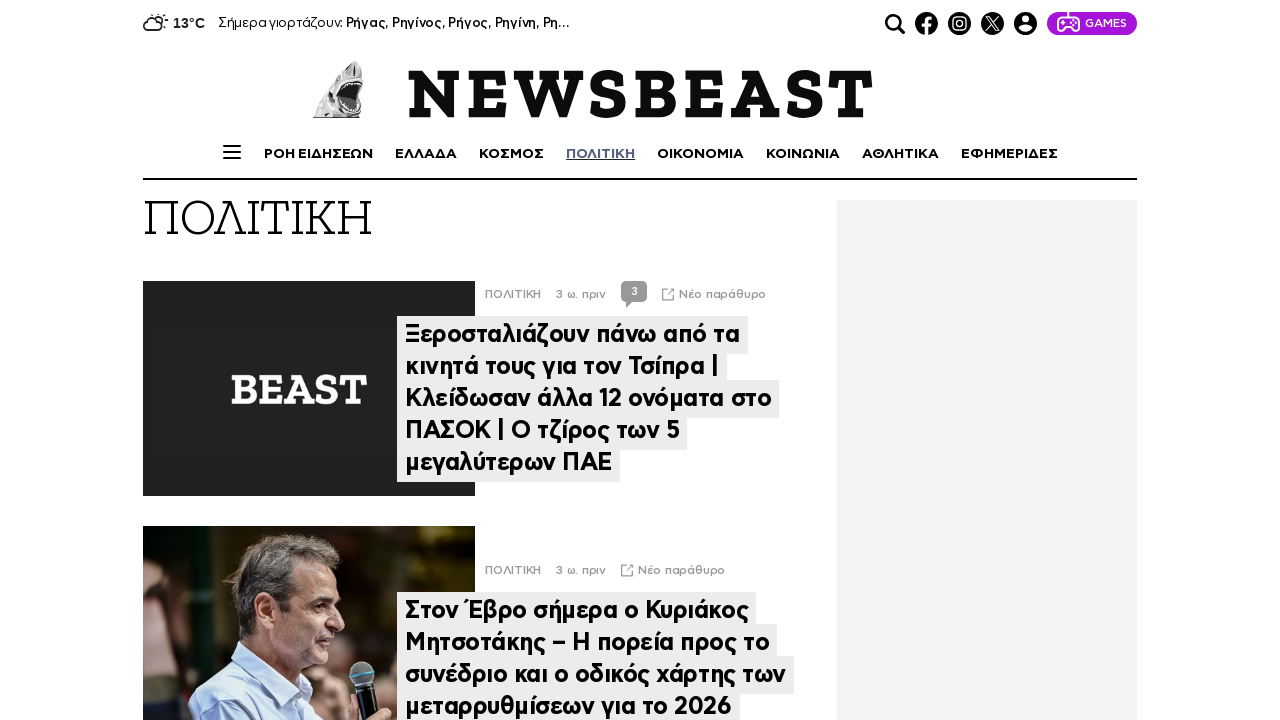